Tests frame switching functionality on jQuery UI demo page by switching into and out of frames and interacting with elements

Starting URL: http://jqueryui.com/draggable/

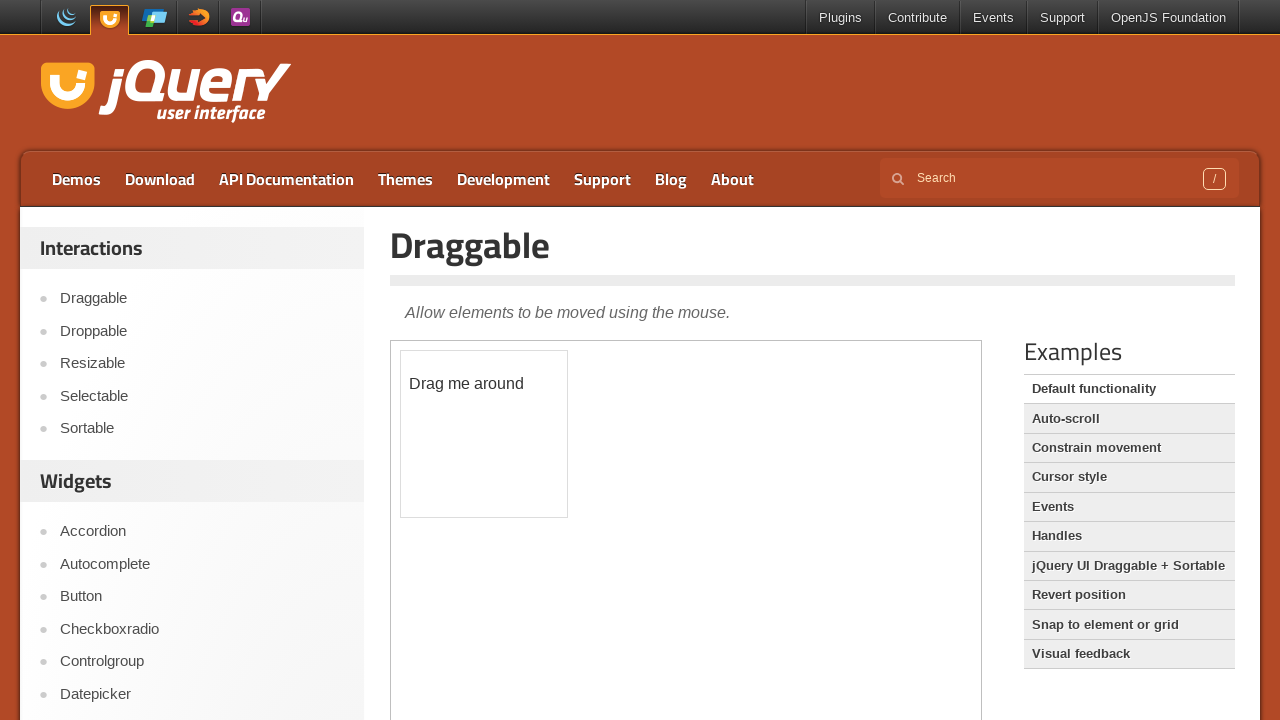

Located the demo frame using frame_locator
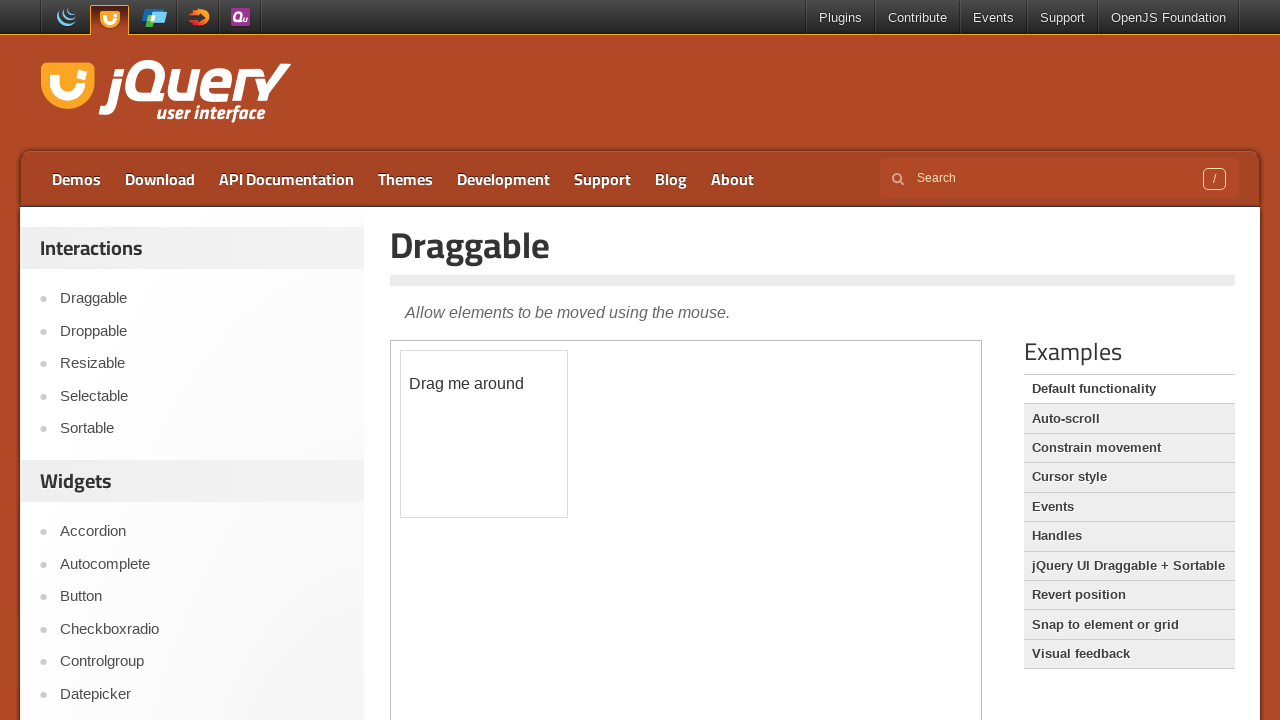

Checked if draggable element is visible: True
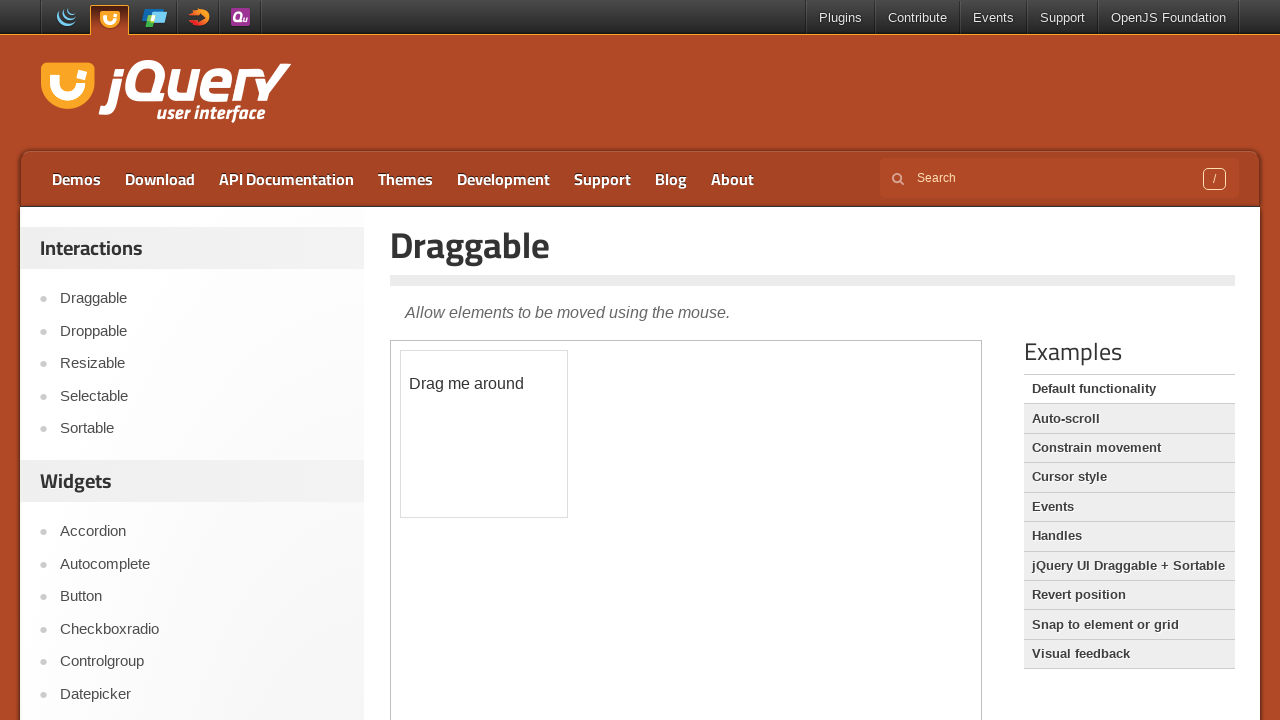

Clicked on Droppable link to navigate to Droppable demo at (202, 331) on a:text('Droppable')
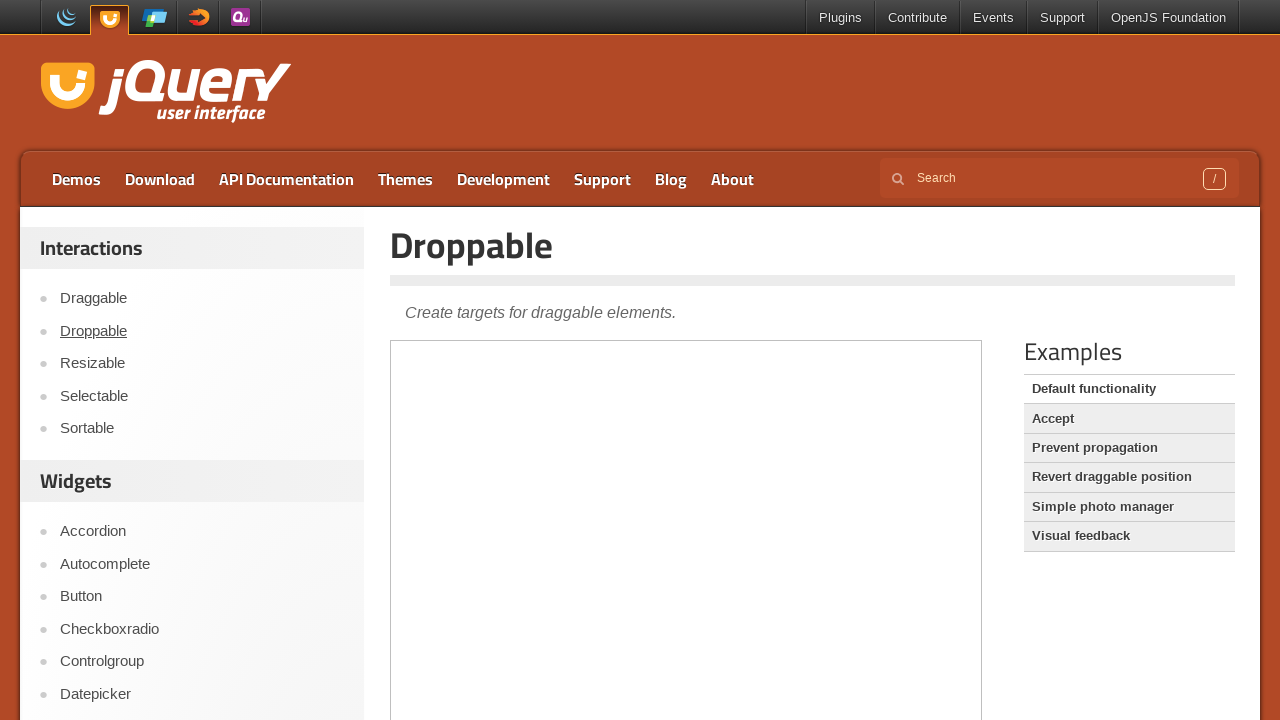

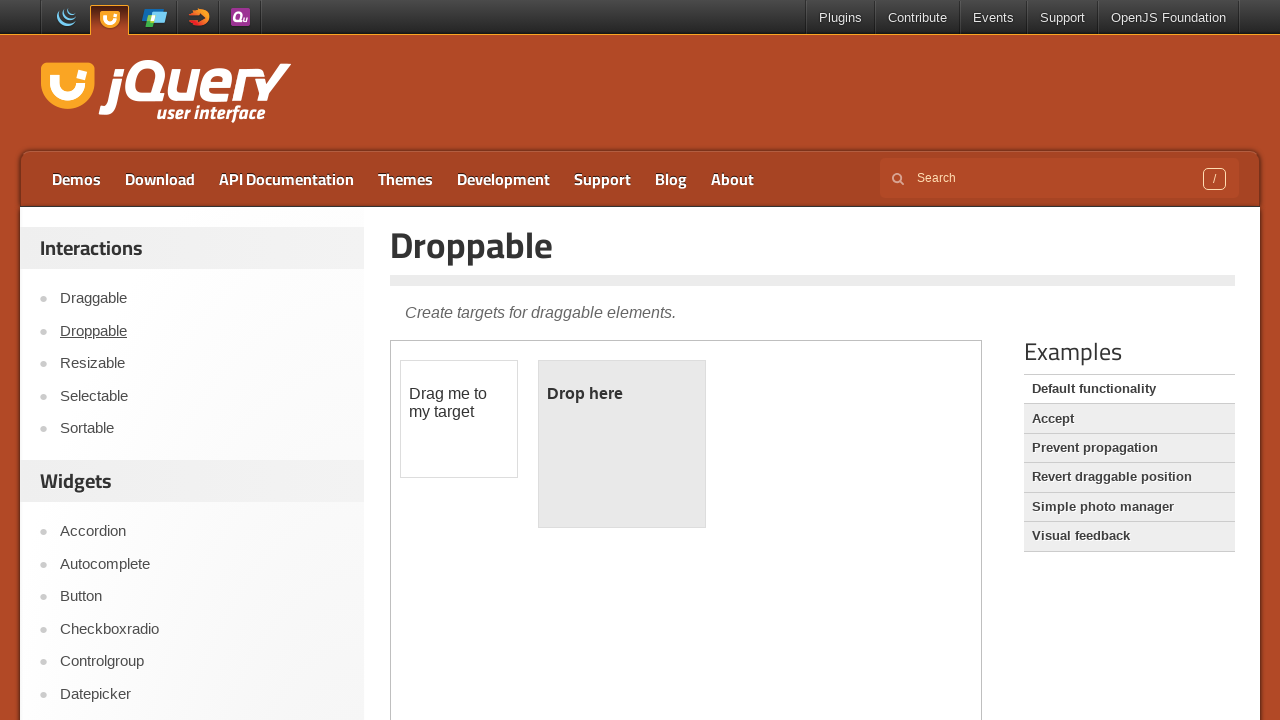